Tests clicking the Get Started button and verifying navigation

Starting URL: https://webdriver.io

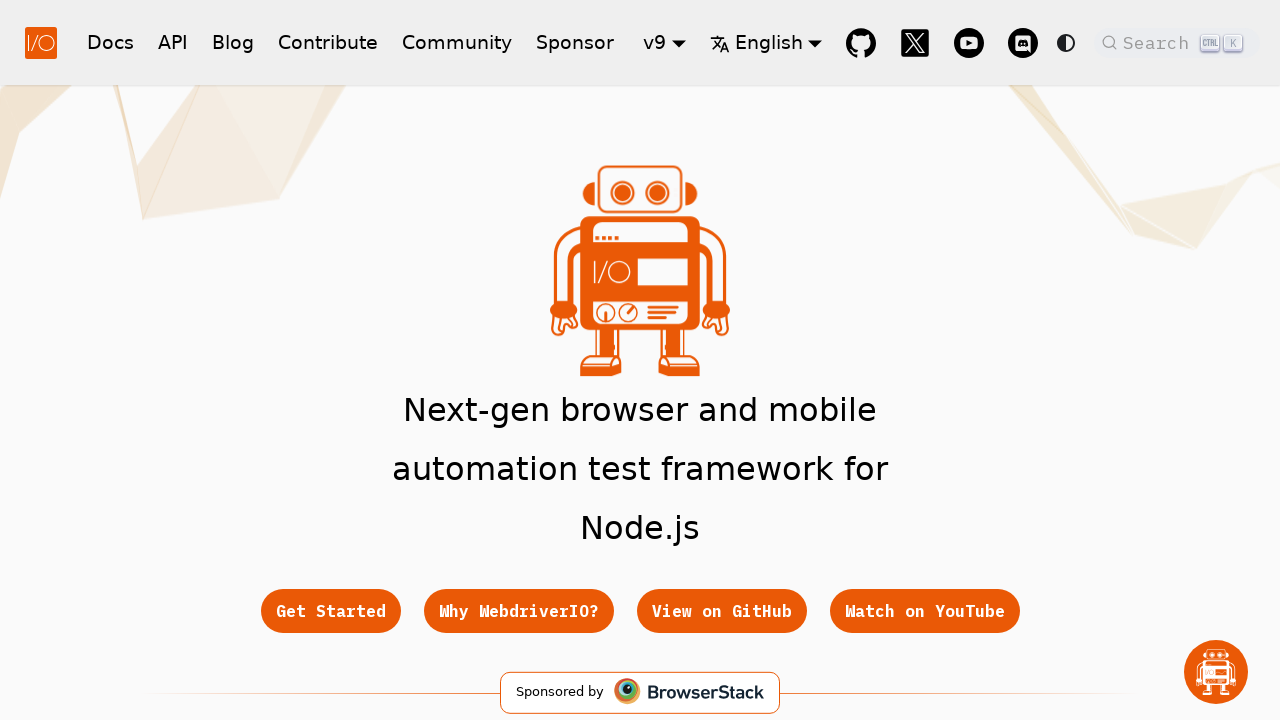

Get Started button is visible and ready
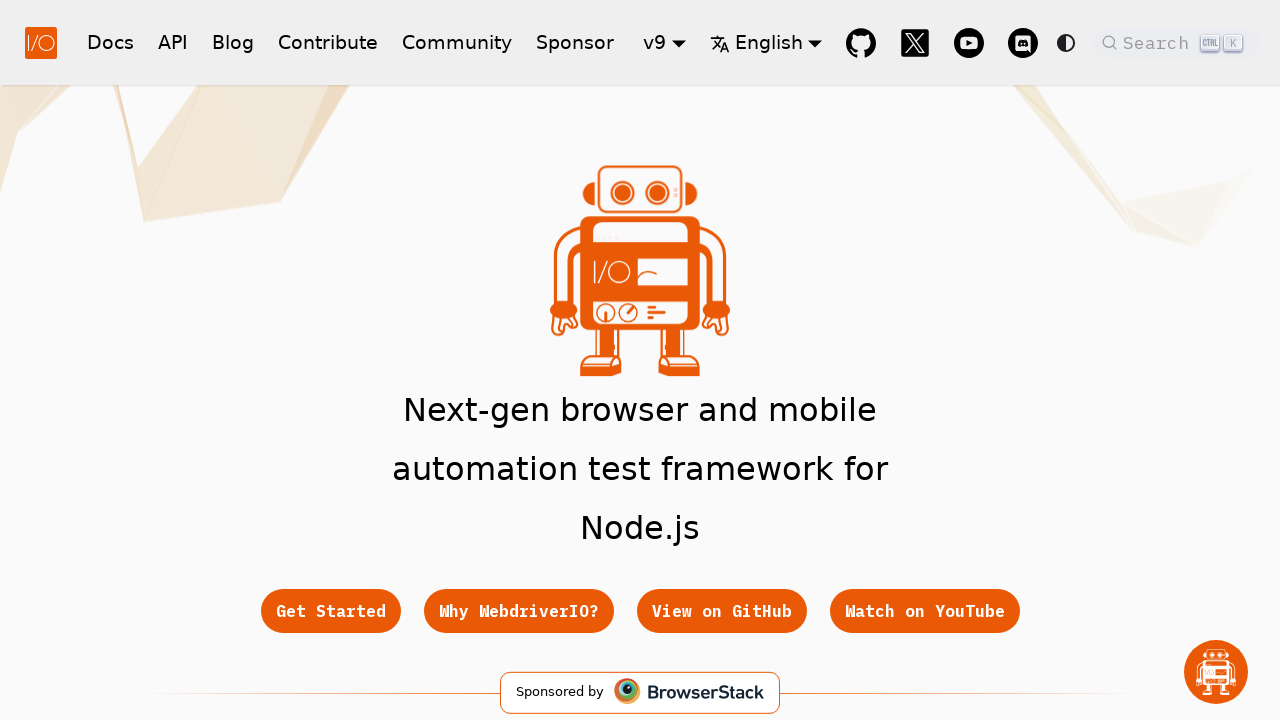

Clicked Get Started button to navigate to documentation at (330, 611) on .button[href="/docs/gettingstarted"]
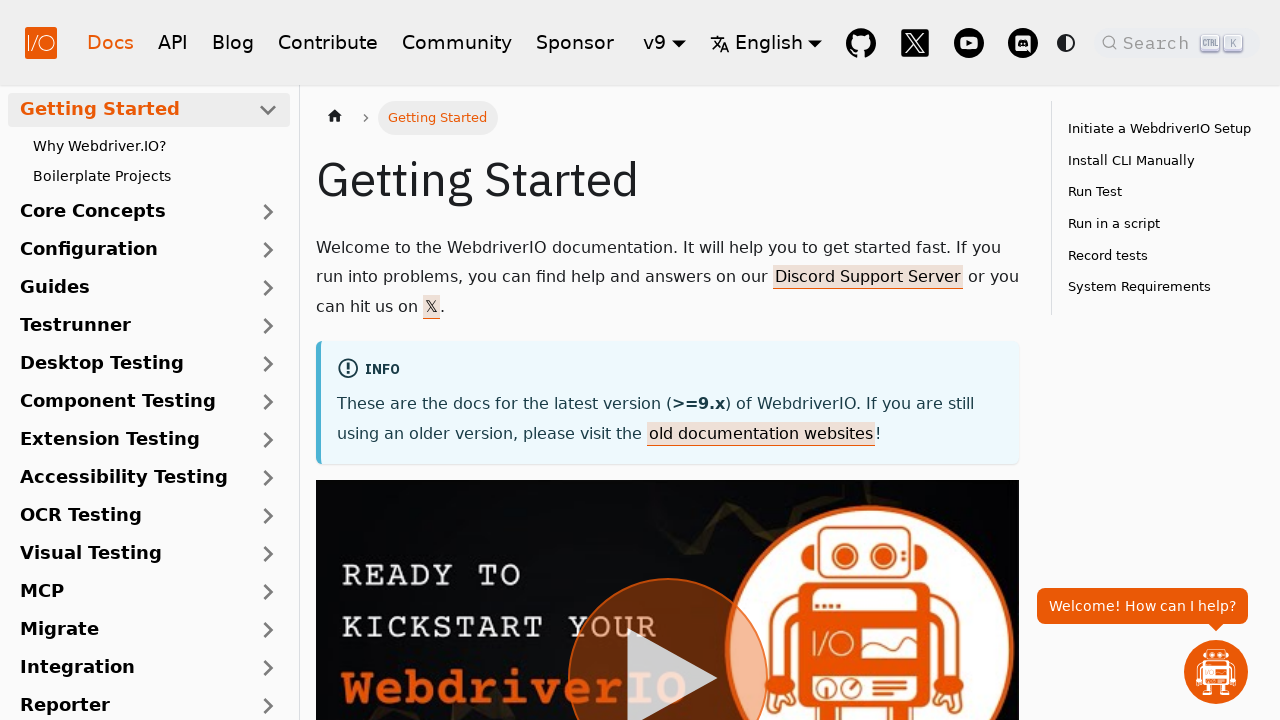

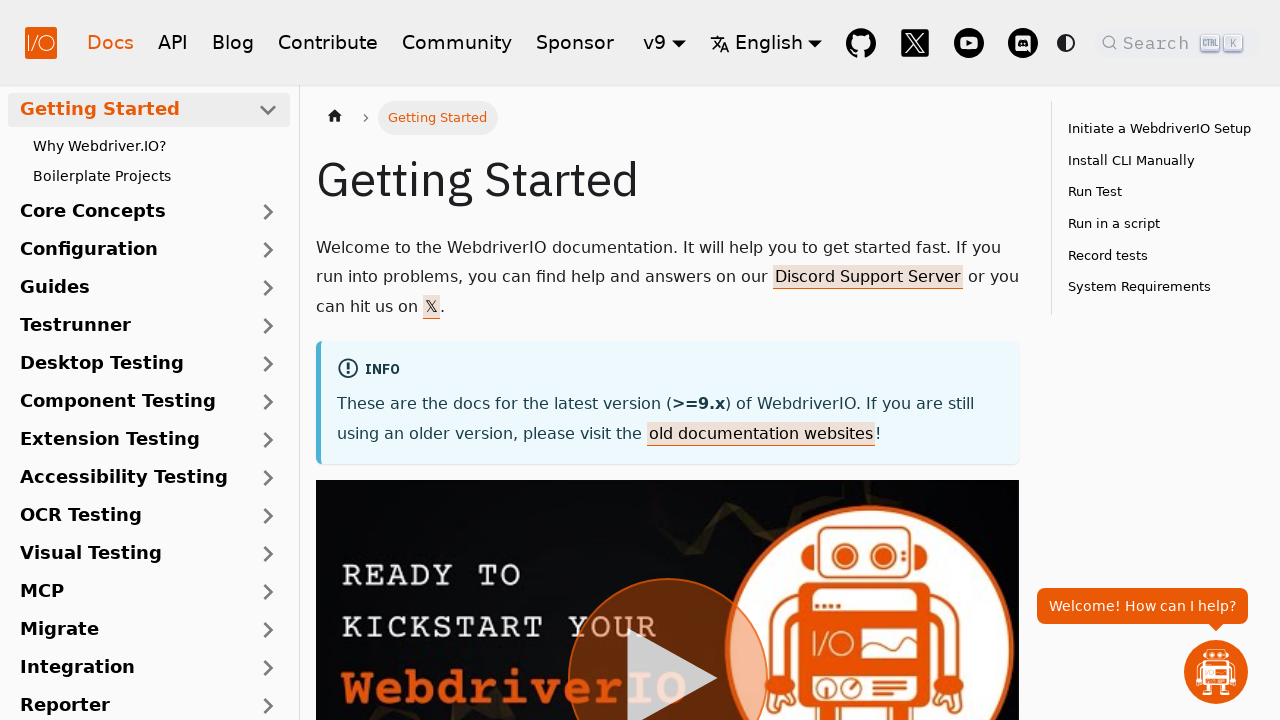